Tests alert demo functionality by clicking the "Try it" button which triggers an alert on the page

Starting URL: https://seleniumpractise.blogspot.com/2019/01/alert-demo.html

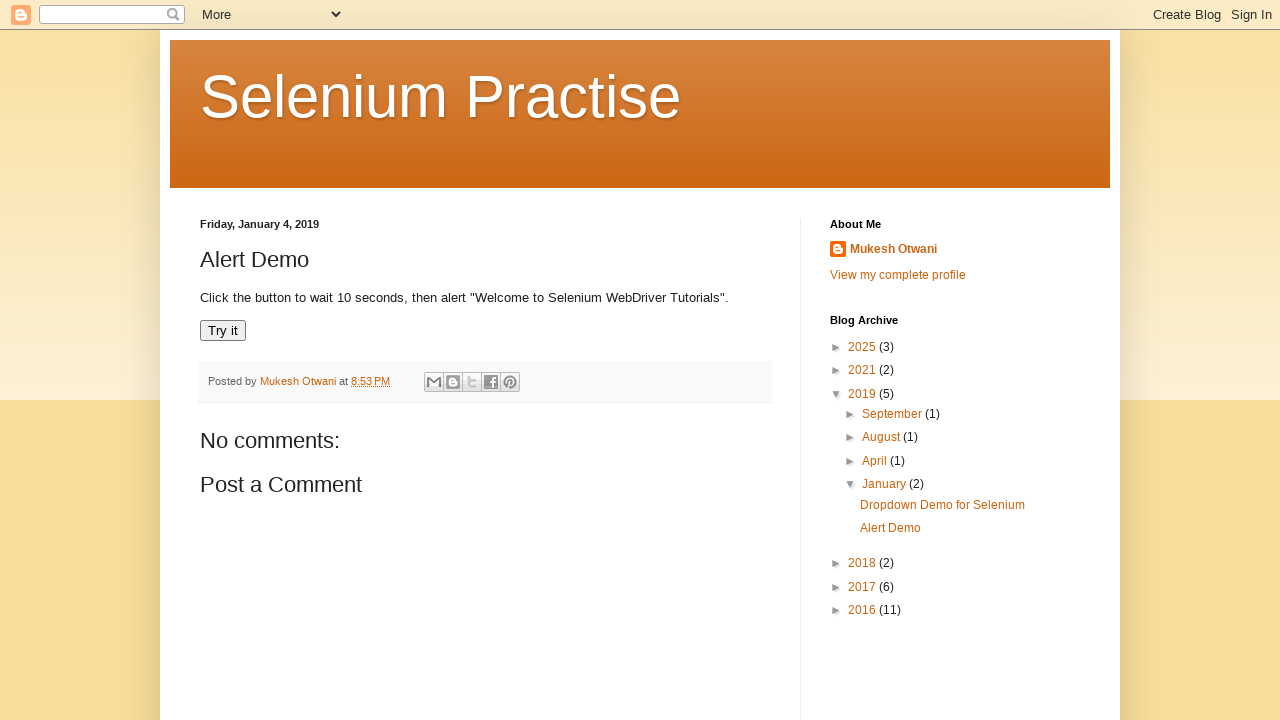

Clicked 'Try it' button to trigger alert at (223, 331) on xpath=//button[text()='Try it']
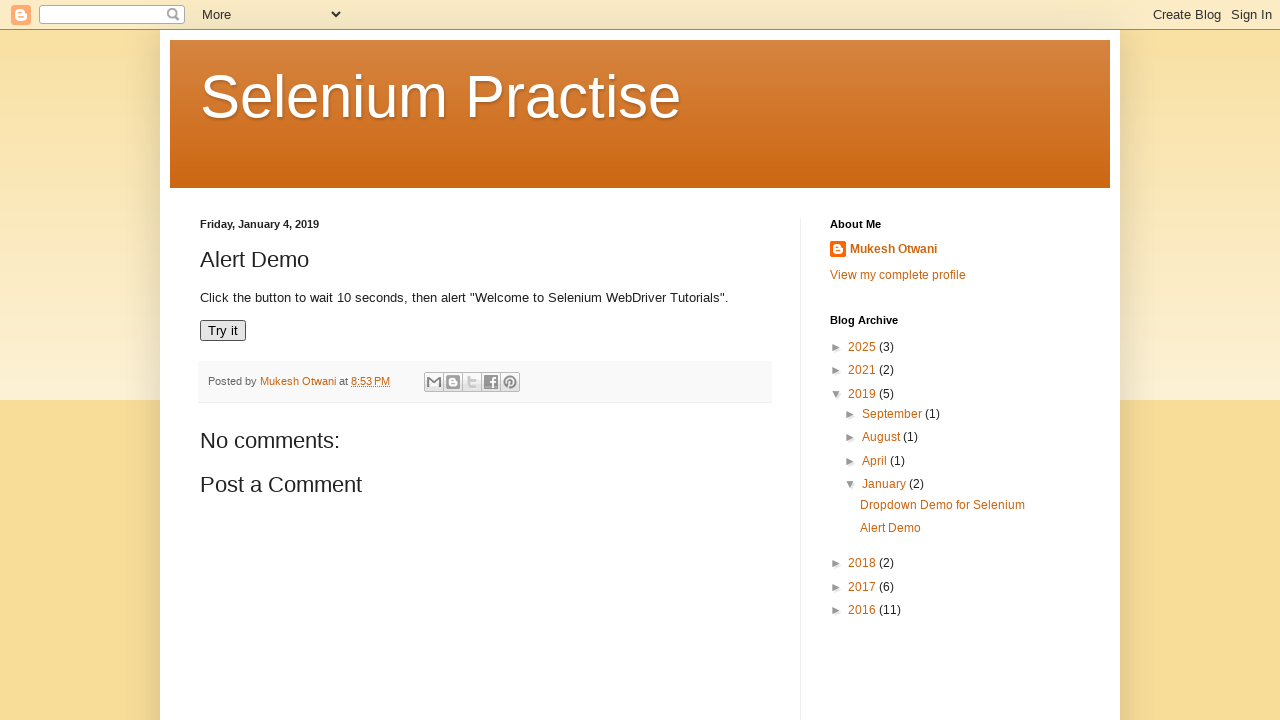

Waited for alert to appear
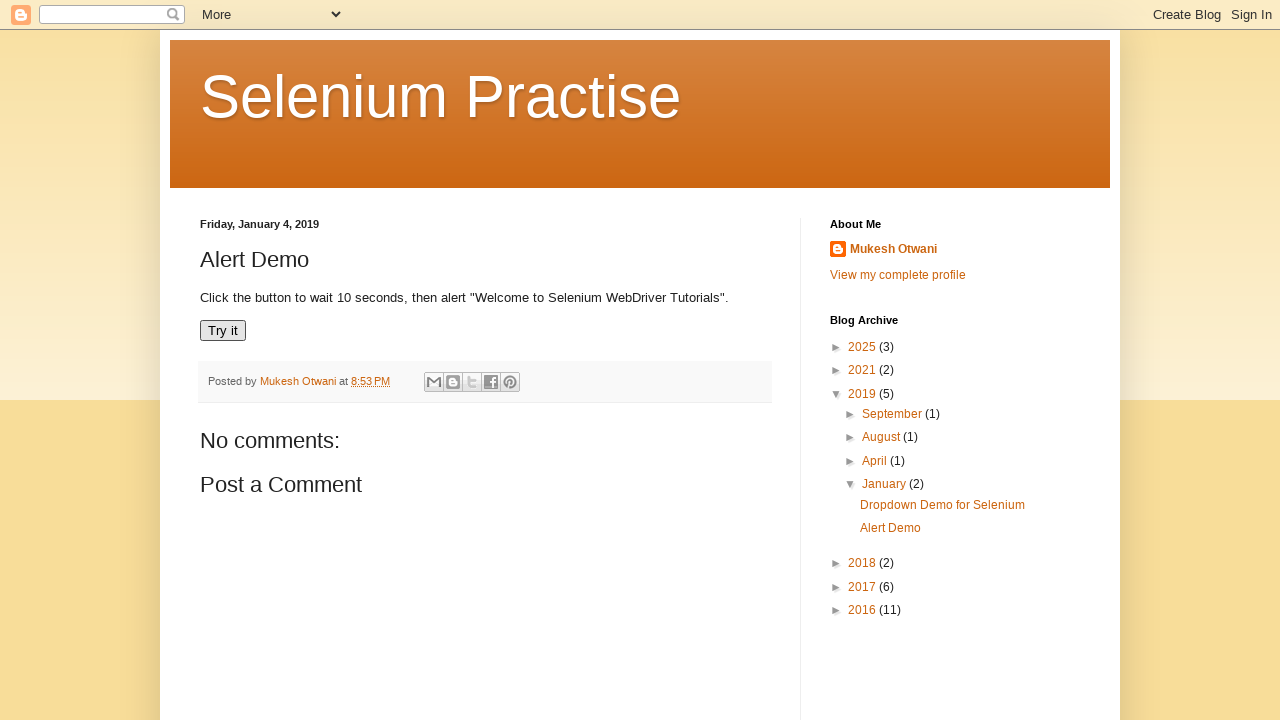

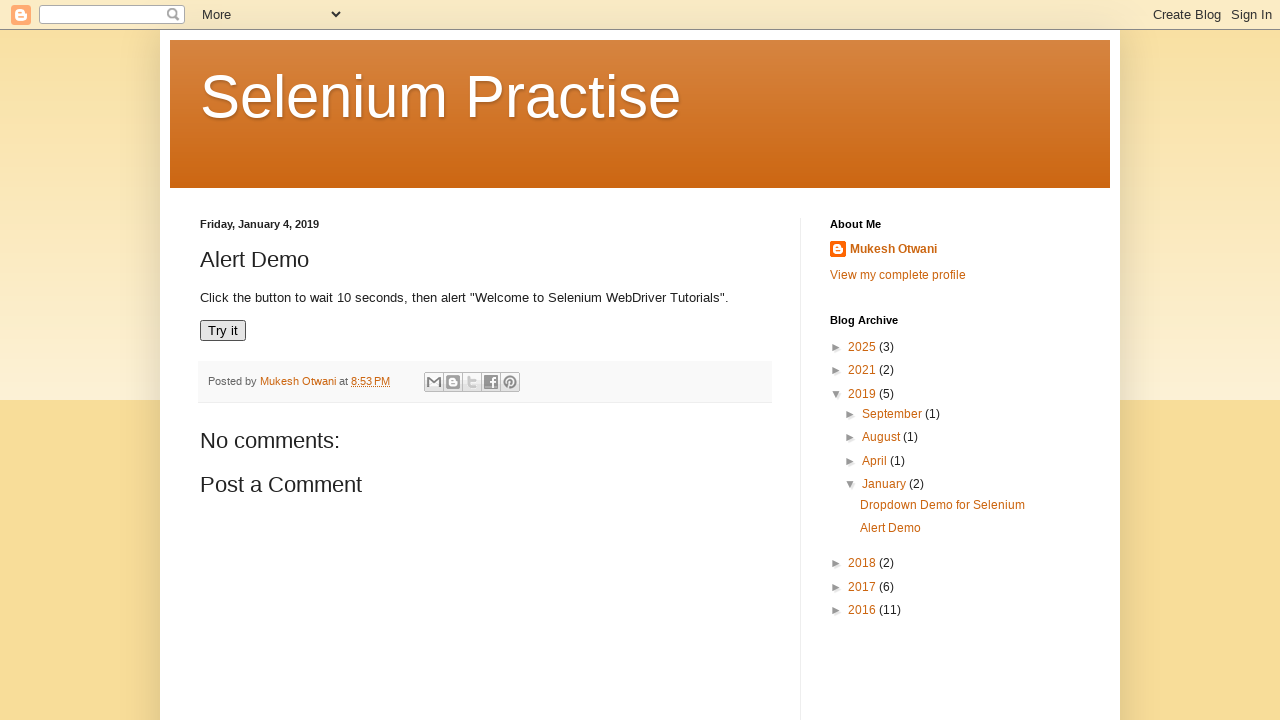